Tests dynamic form controls by clicking a button to enable an input field and then typing text into it

Starting URL: https://the-internet.herokuapp.com/dynamic_controls

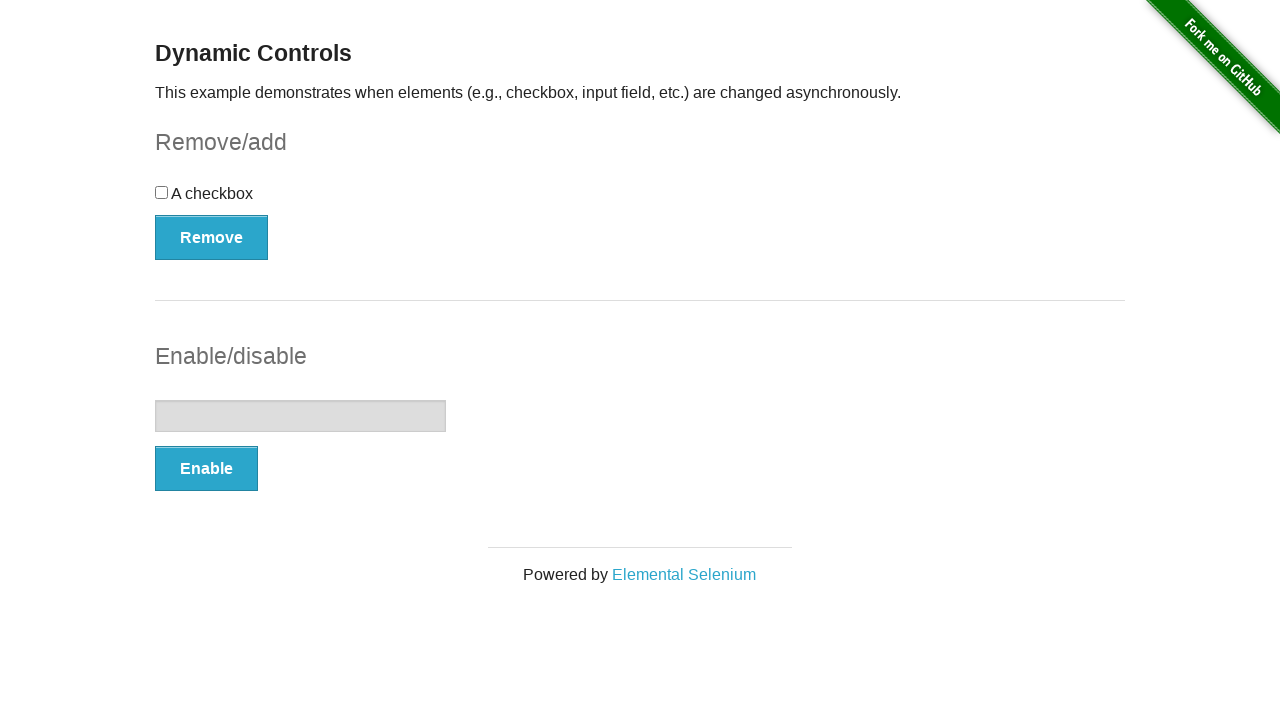

Clicked button to enable input field at (206, 469) on xpath=//form[@id='input-example']//button
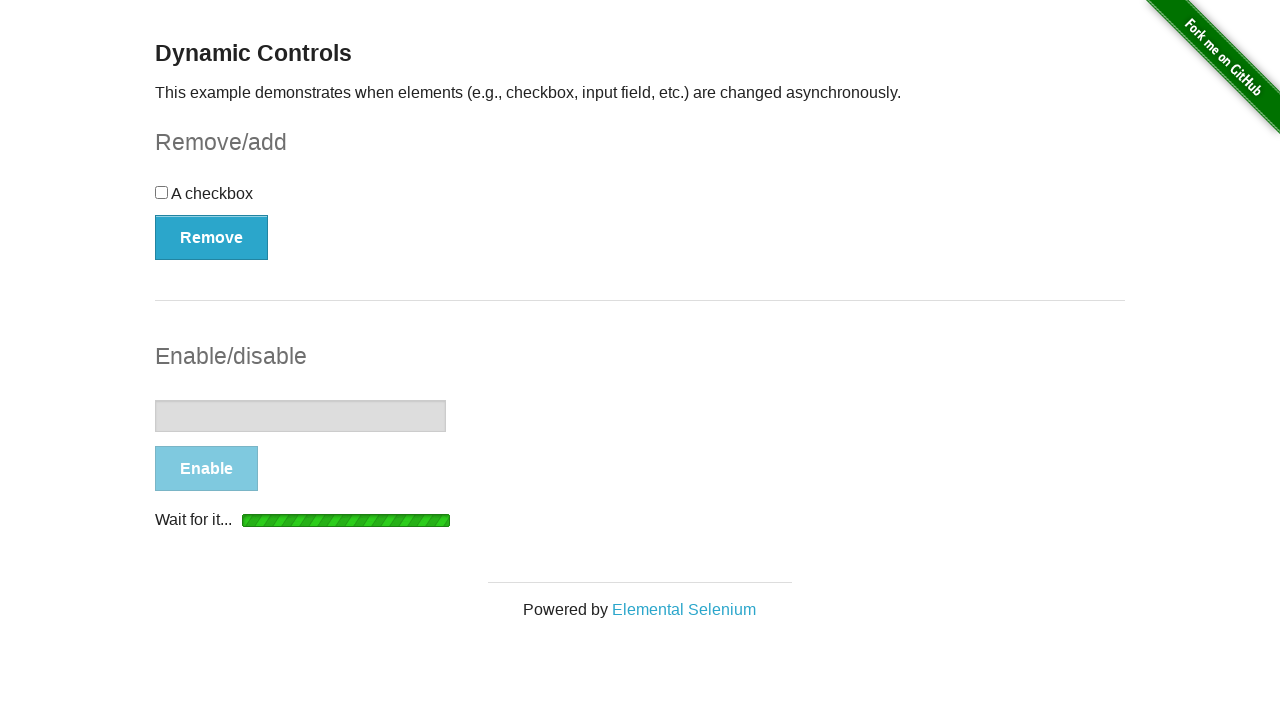

Input field became visible
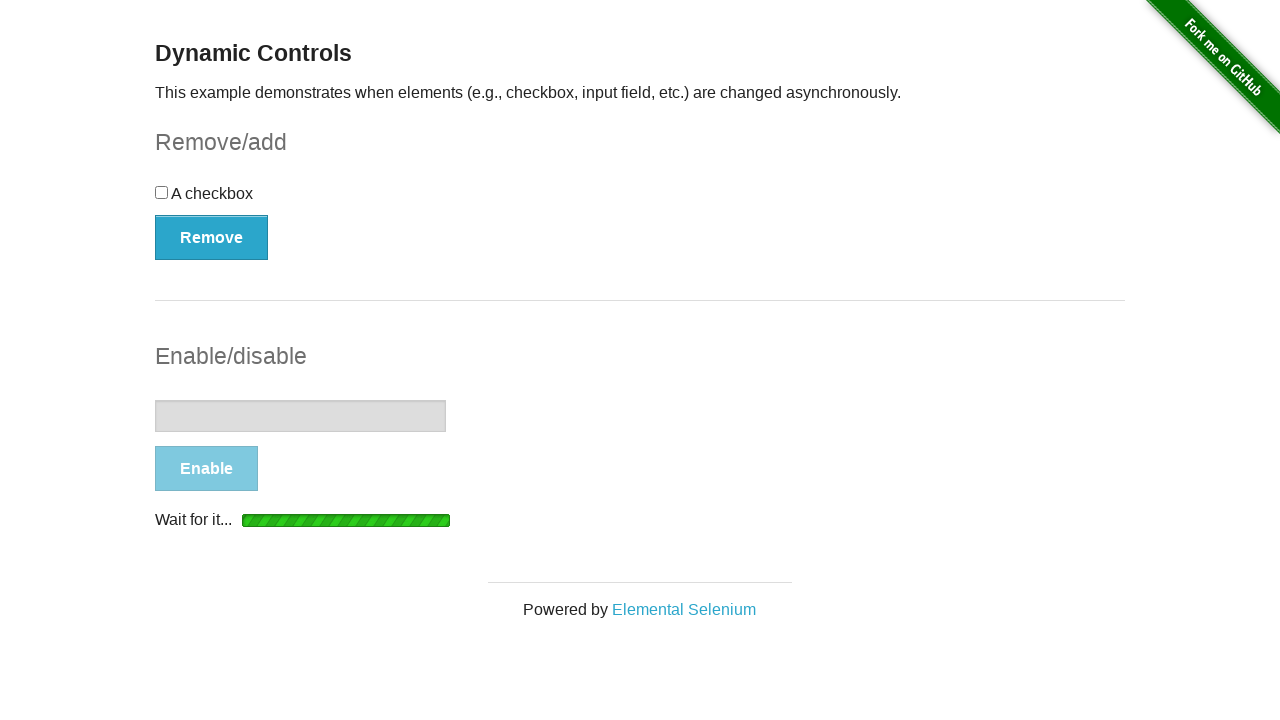

Input field became enabled
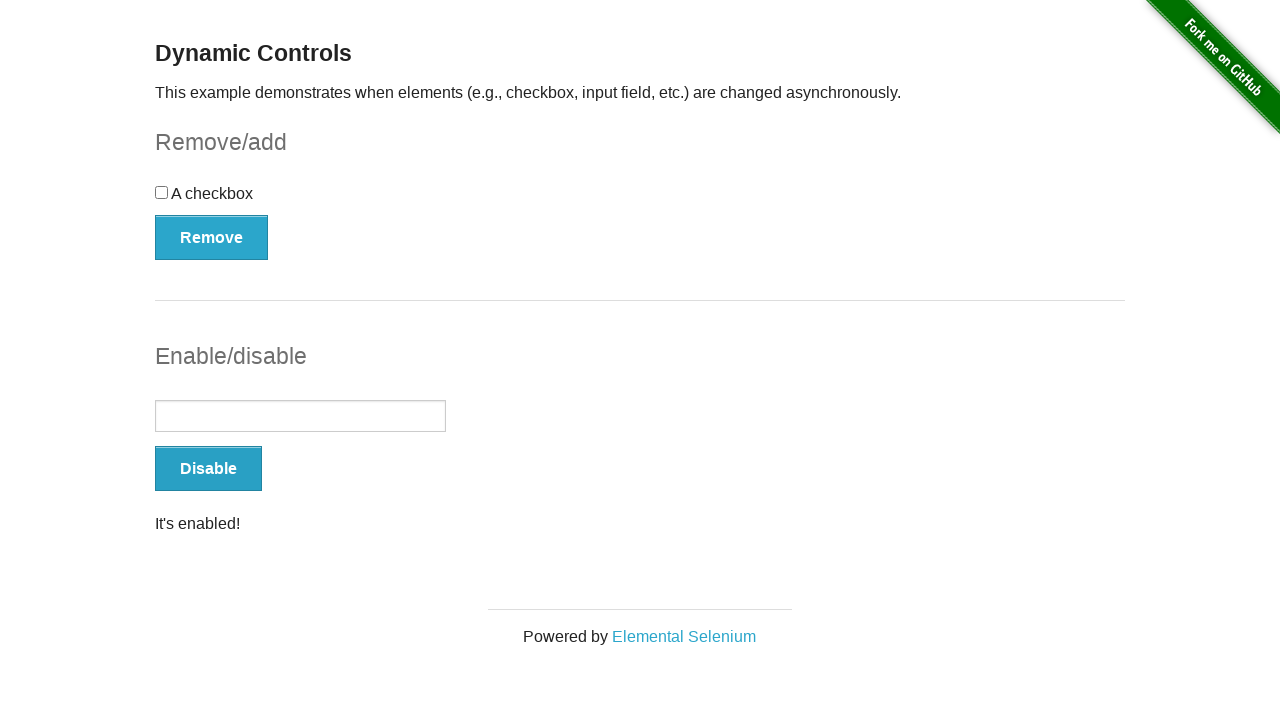

Typed 'Hello world' into the enabled input field on //input[@type='text']
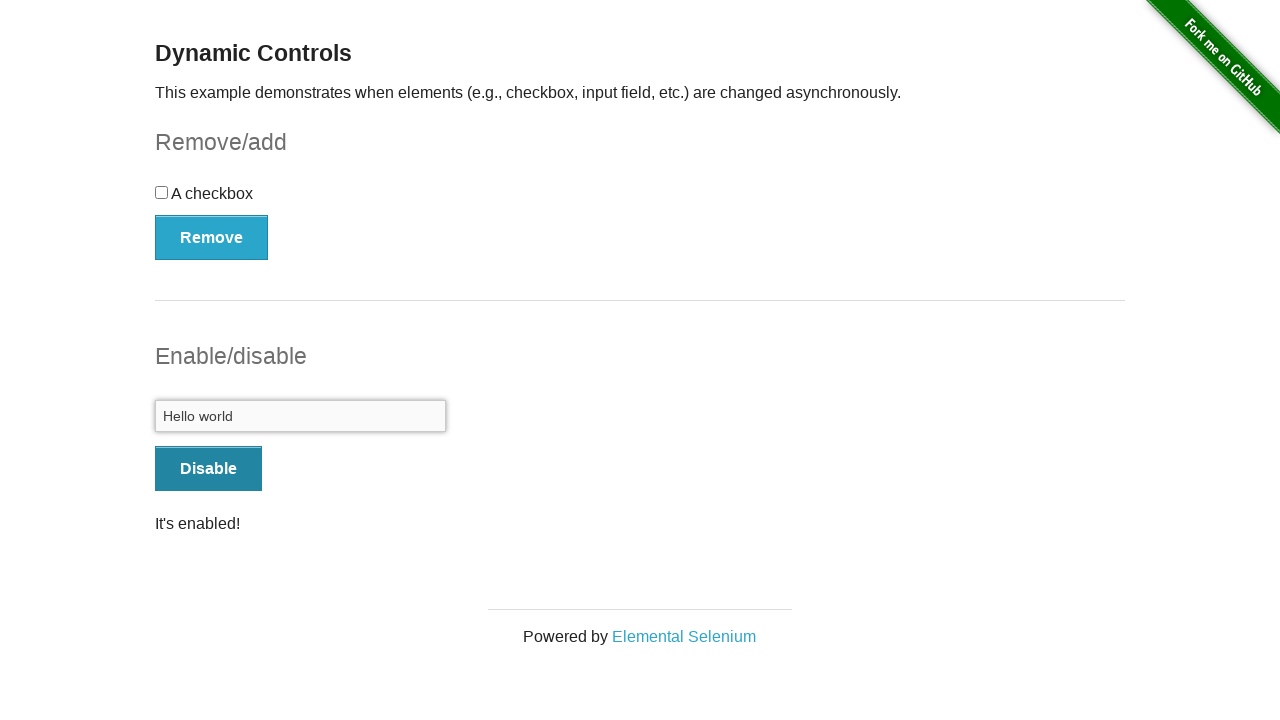

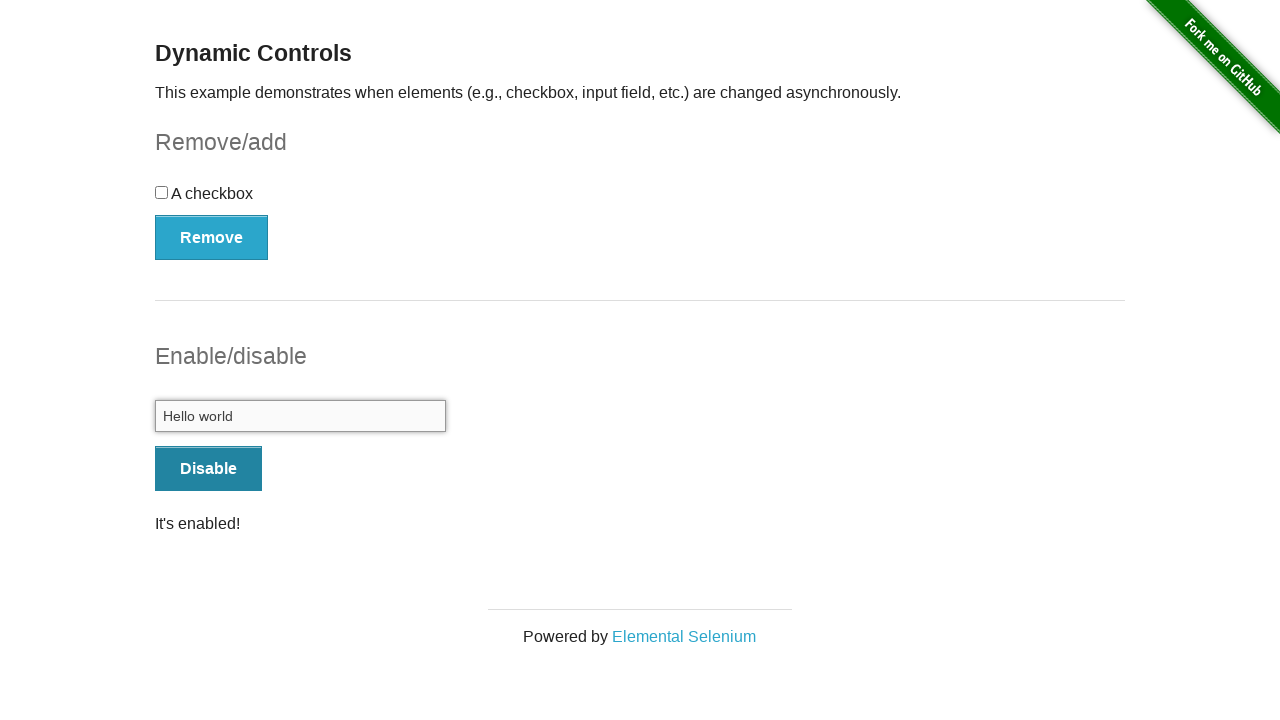